Tests jQuery UI droppable functionality by dragging an element and dropping it onto a target element within an iframe

Starting URL: https://jqueryui.com/droppable/

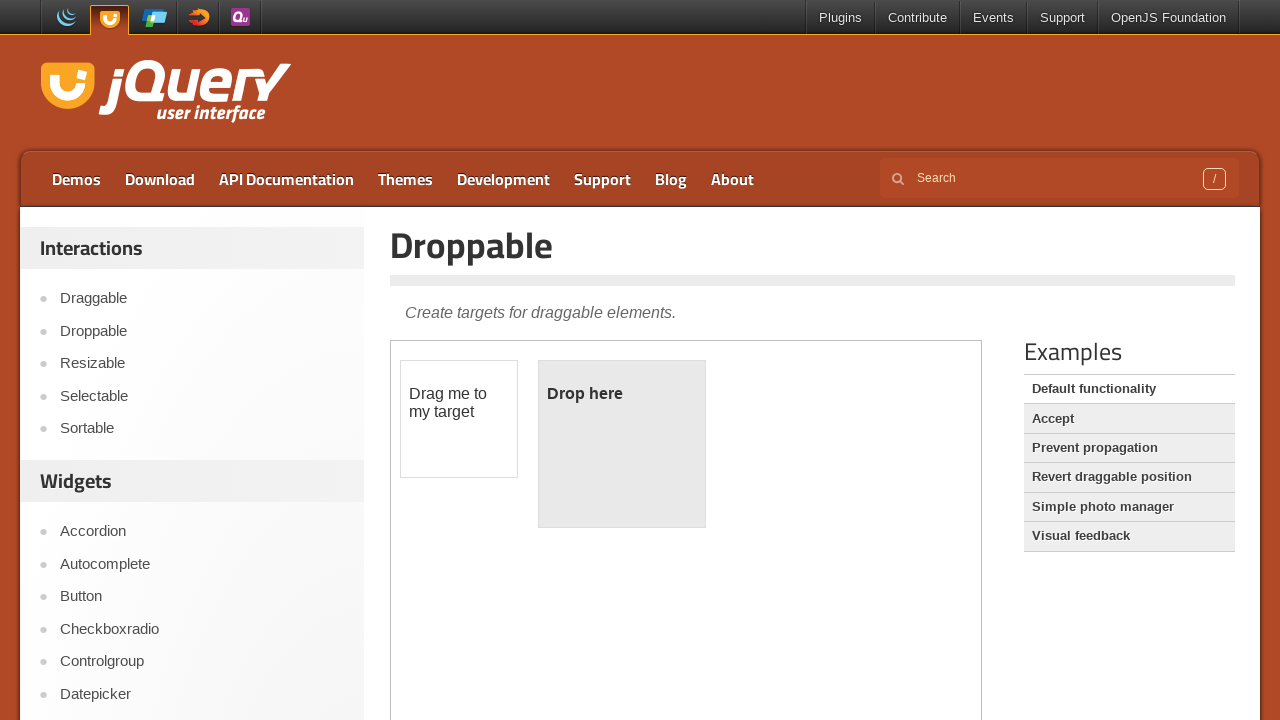

Located the first iframe containing the droppable demo
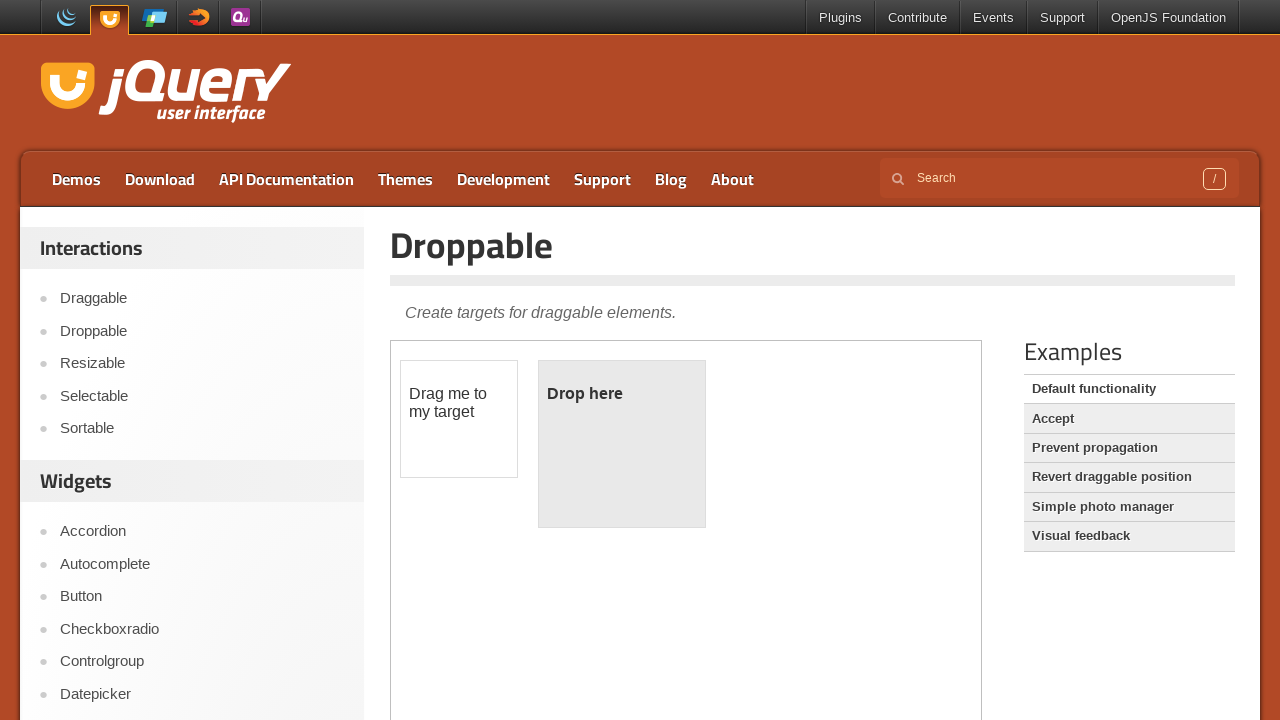

Located the draggable element with id 'draggable'
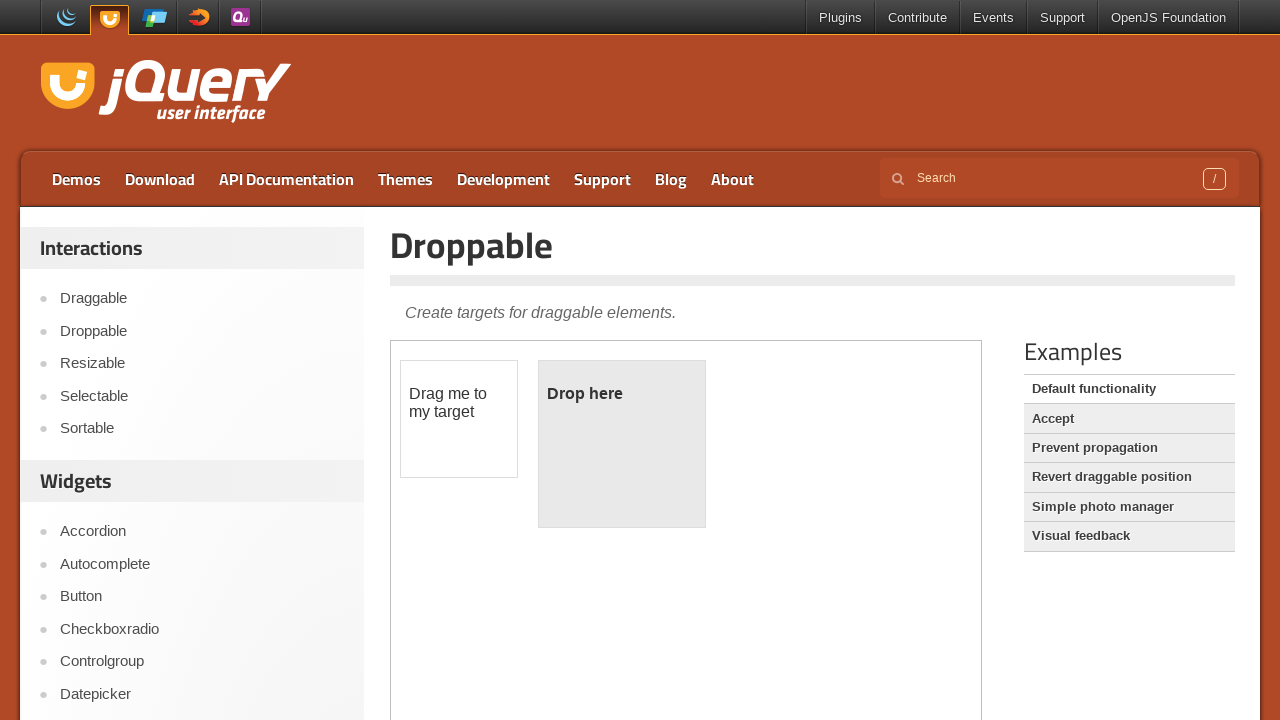

Located the droppable target element with id 'droppable'
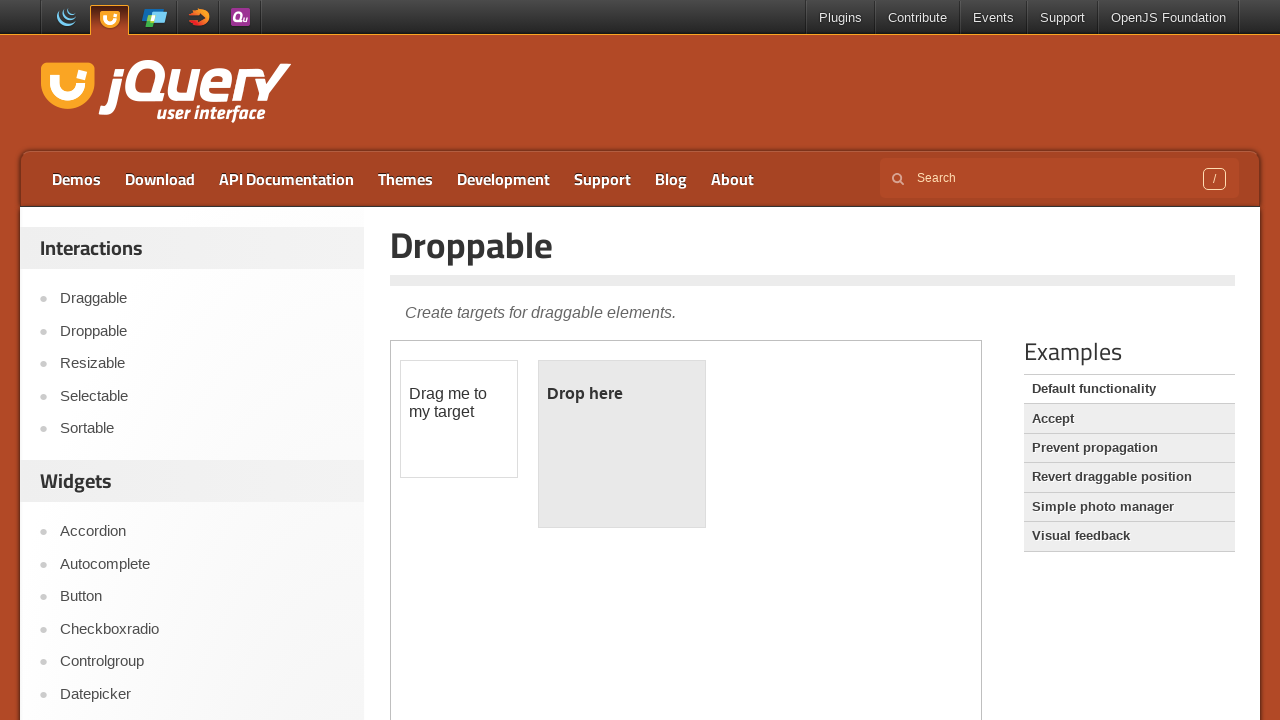

Dragged the draggable element and dropped it onto the droppable target at (622, 444)
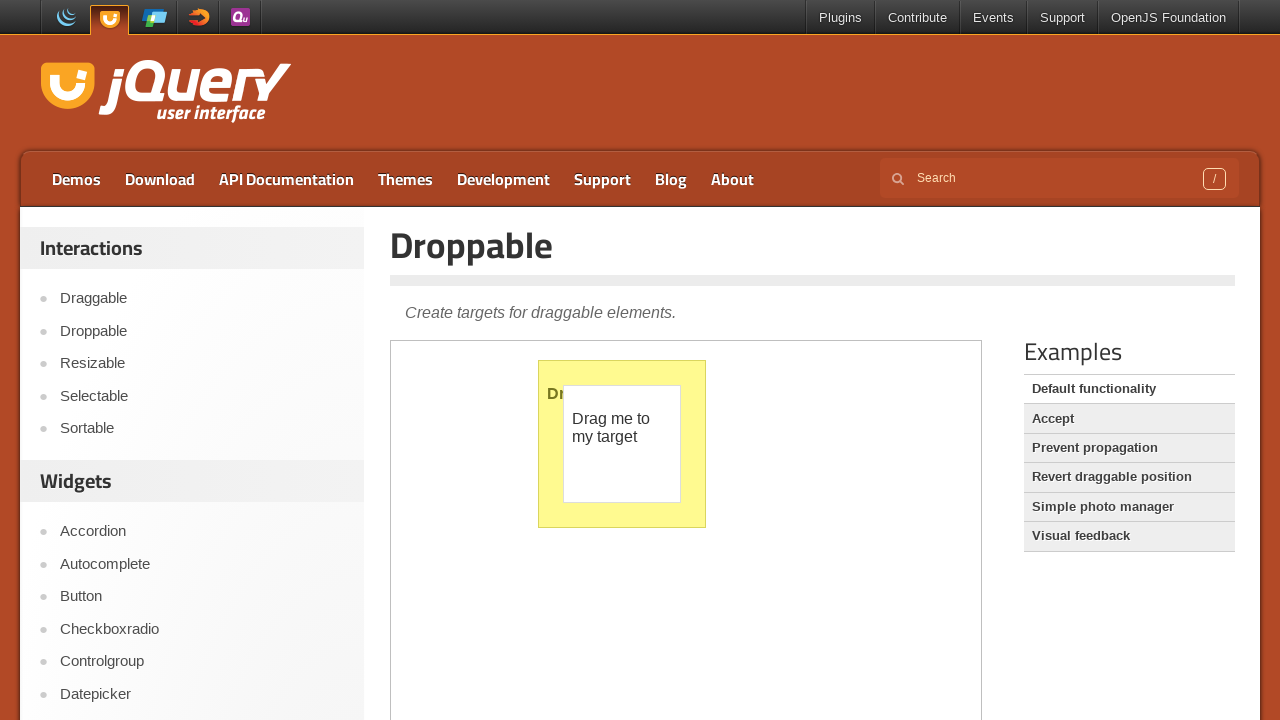

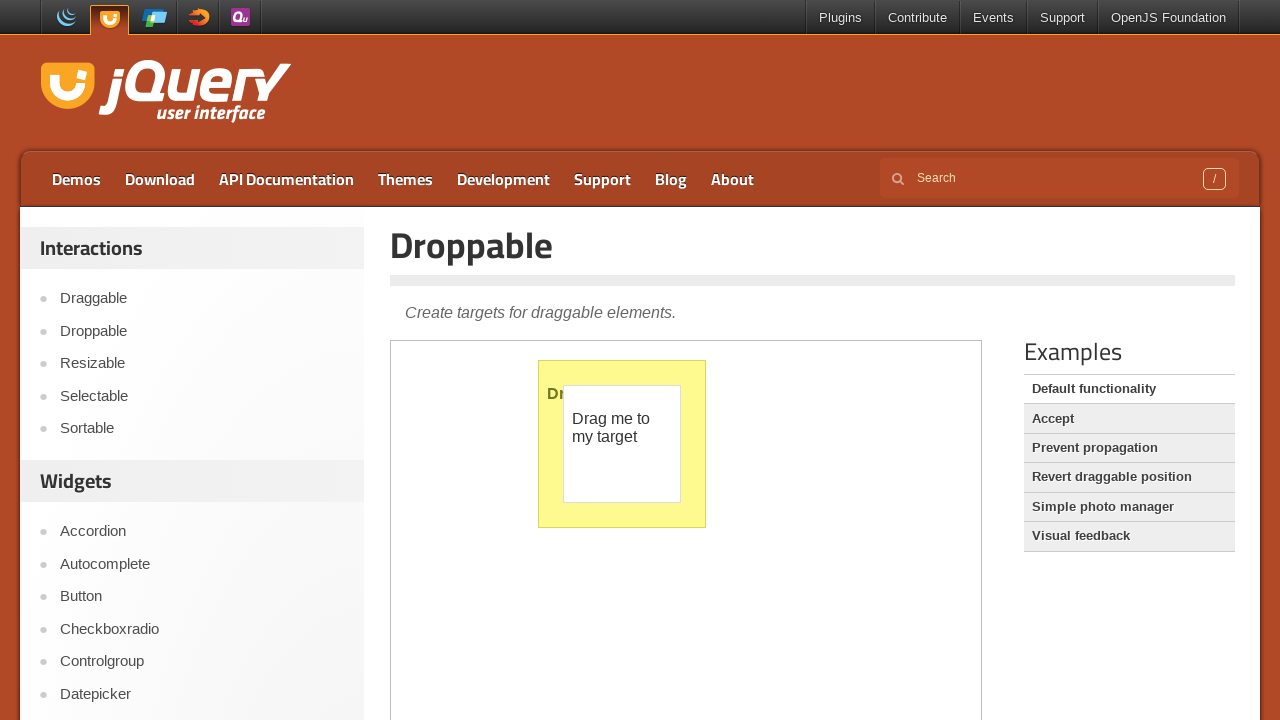